Navigates to Flipkart homepage and verifies the page loads successfully

Starting URL: https://www.flipkart.com/

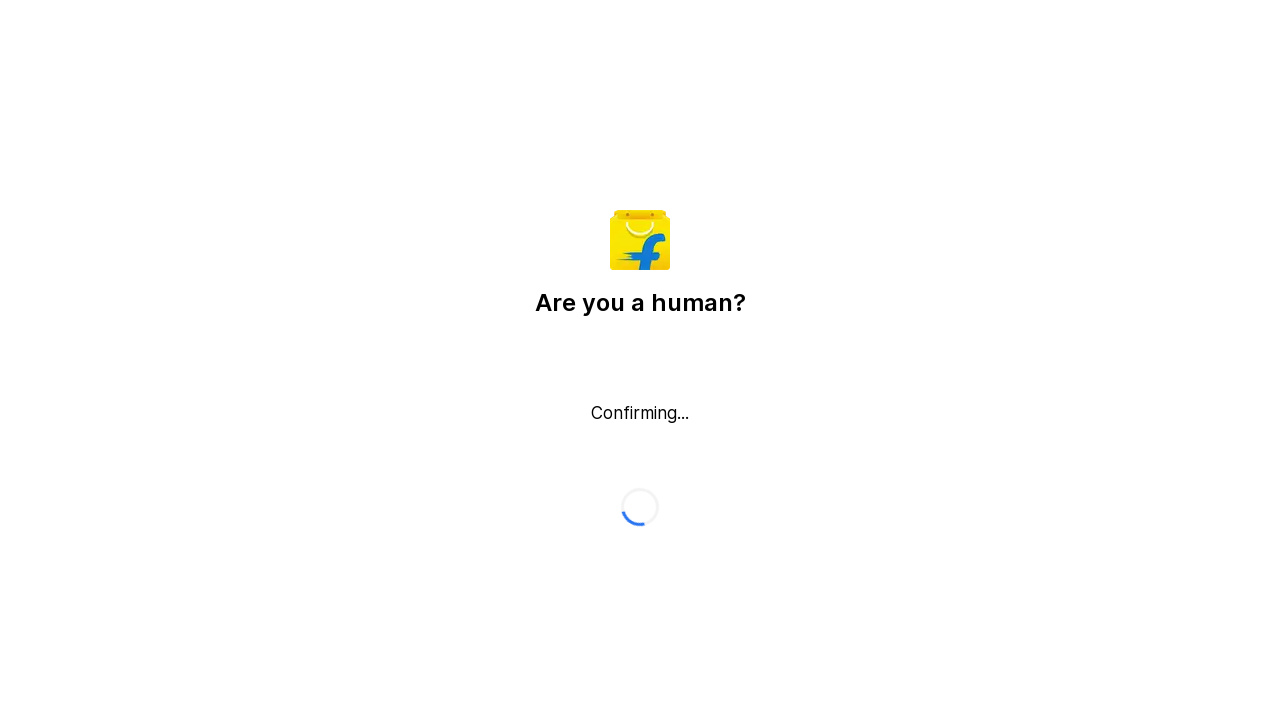

Waited for Flipkart homepage to fully load (domcontentloaded)
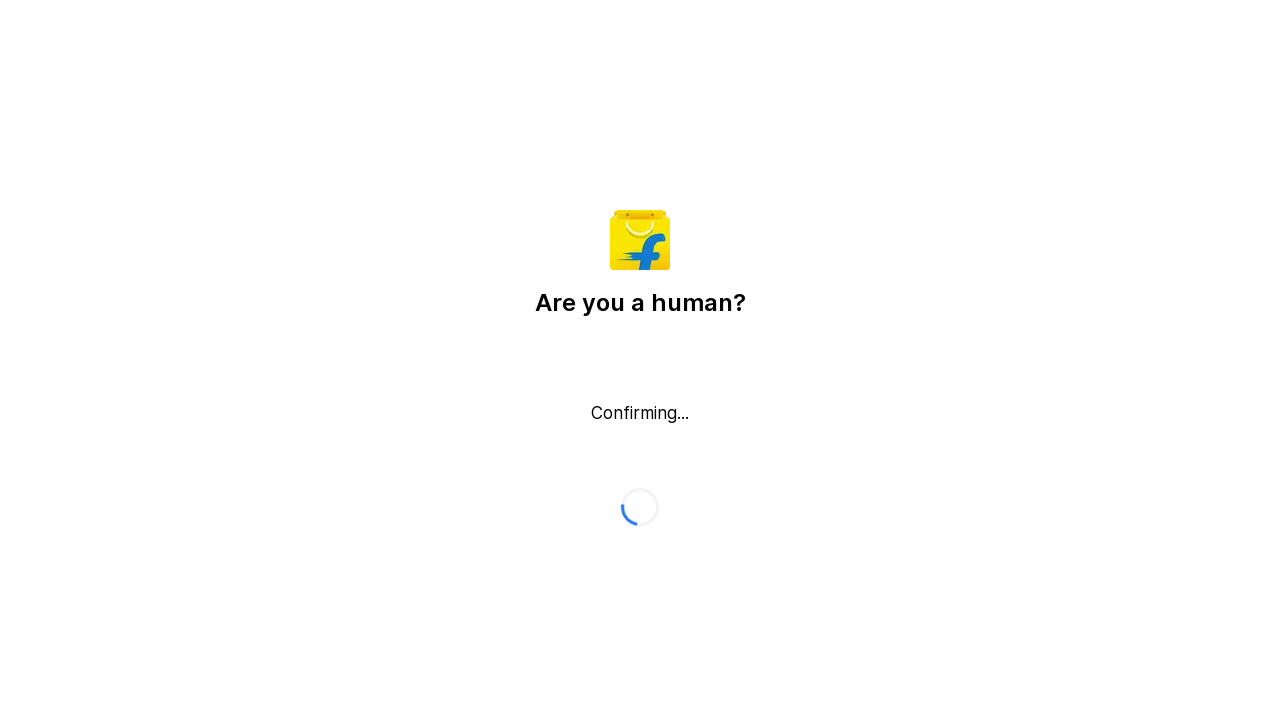

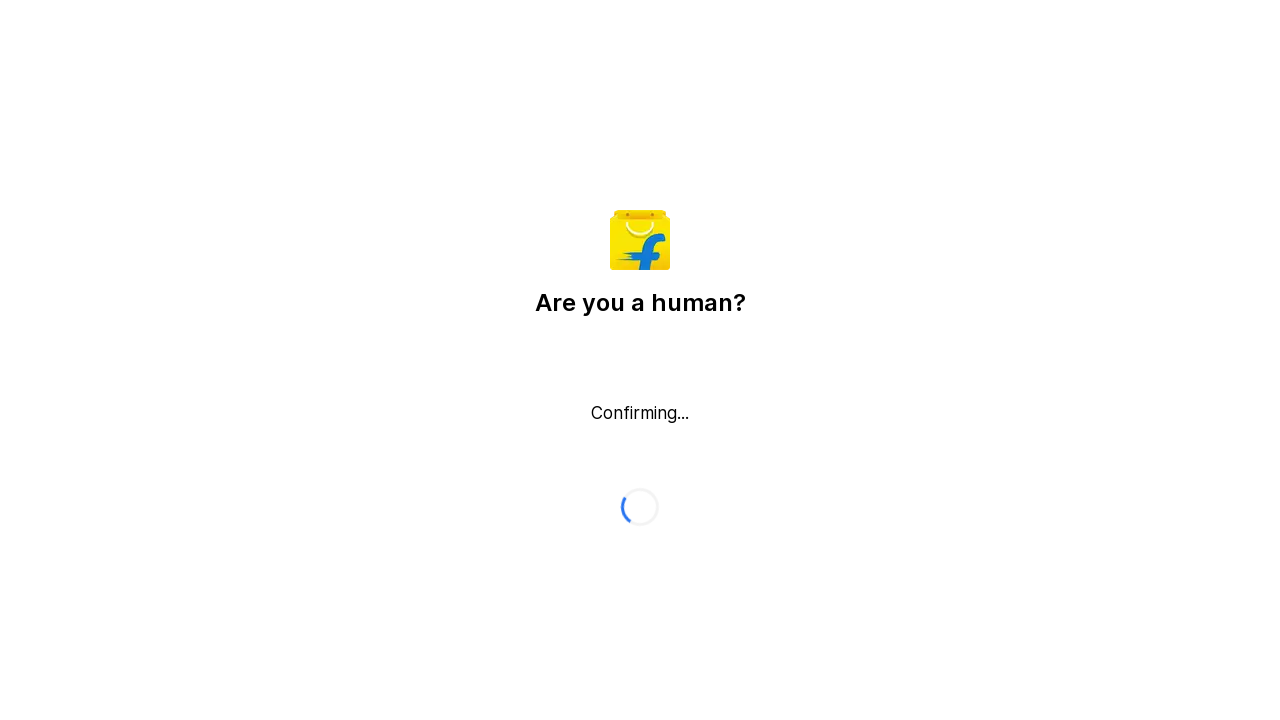